Tests navigation by clicking the About page link, then clicking back to the Home page link, and verifying the home page loads correctly.

Starting URL: http://eaapp.somee.com/

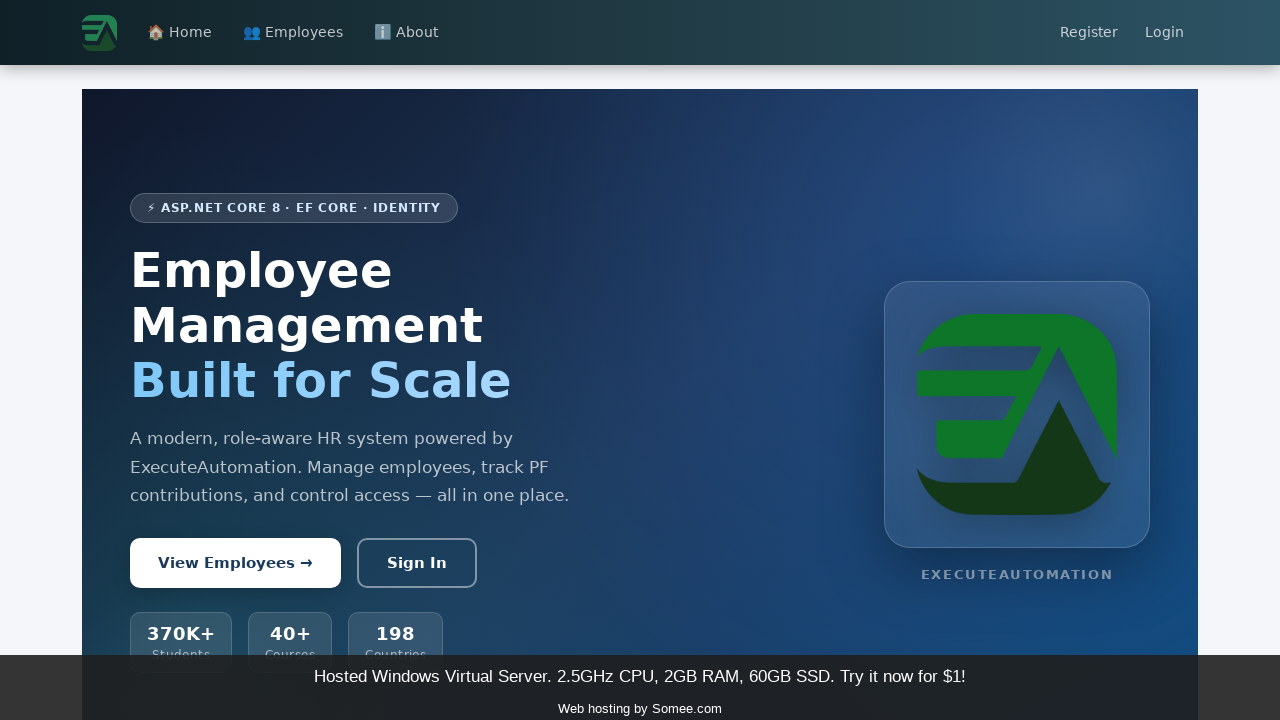

Clicked About page link at (406, 33) on a:has-text('About')
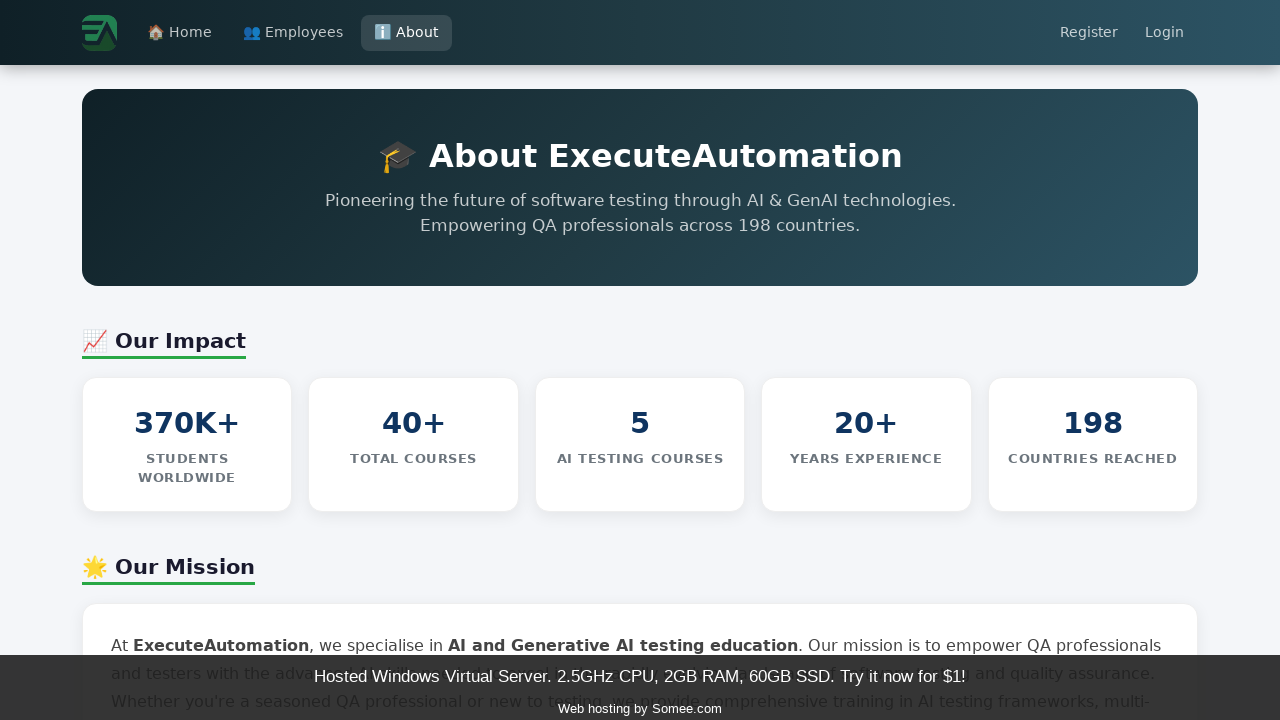

About page loaded successfully
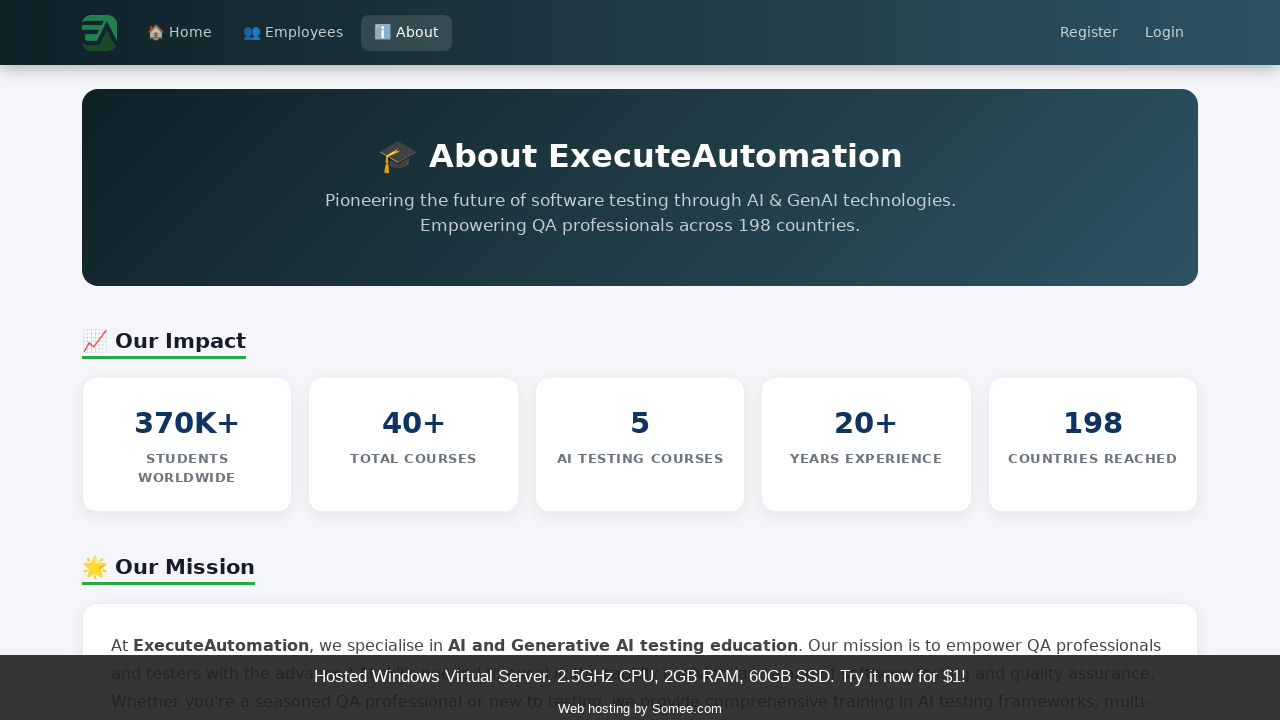

Clicked Home page link to navigate back at (180, 33) on a:has-text('Home')
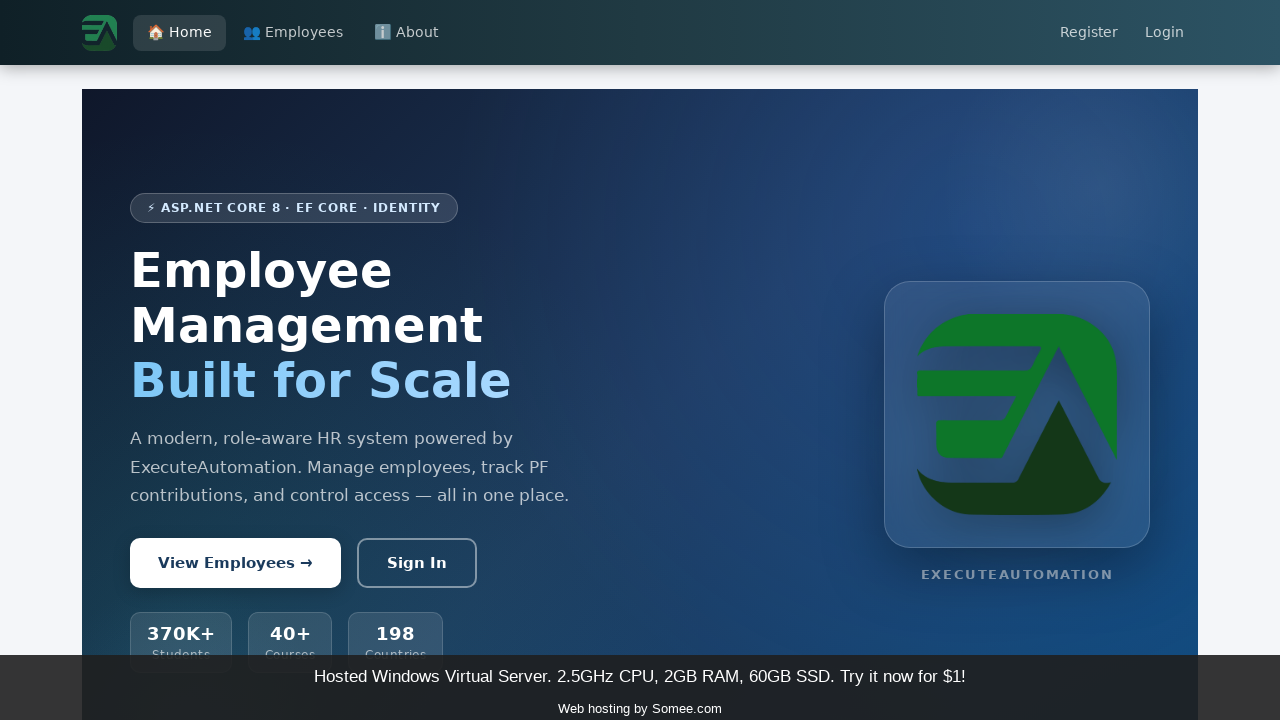

Home page loaded successfully
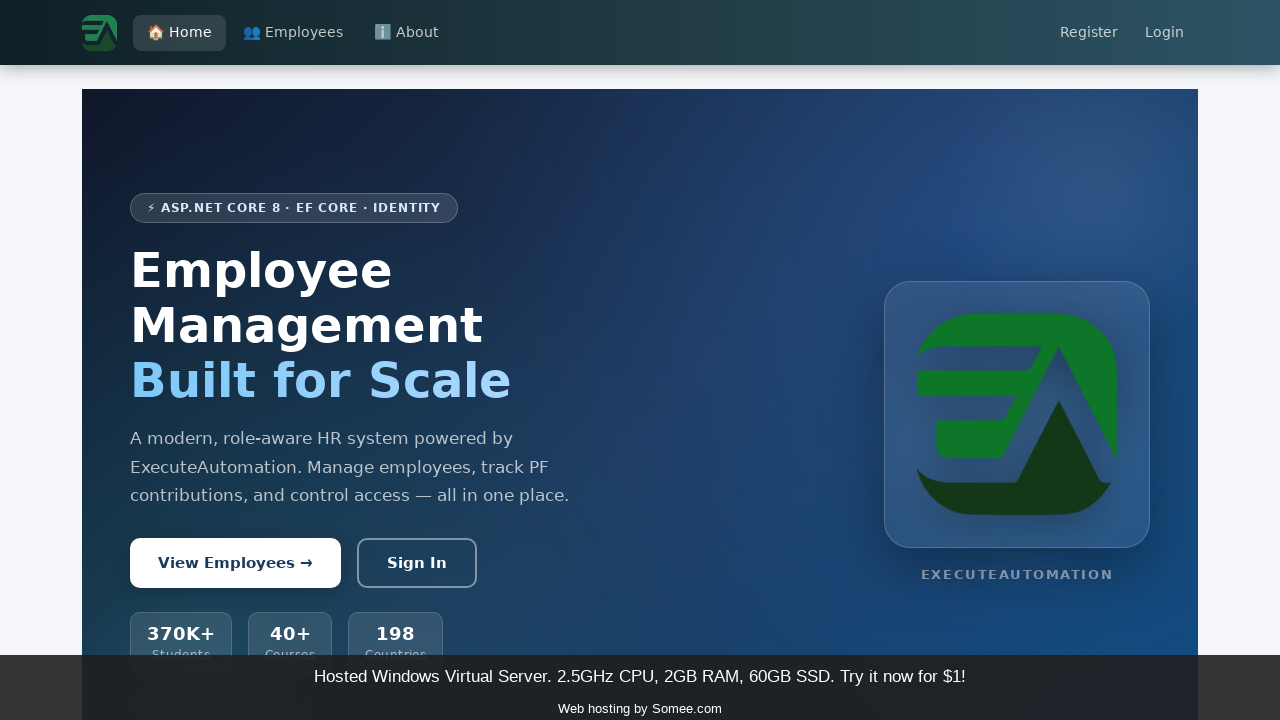

Home page body element verified
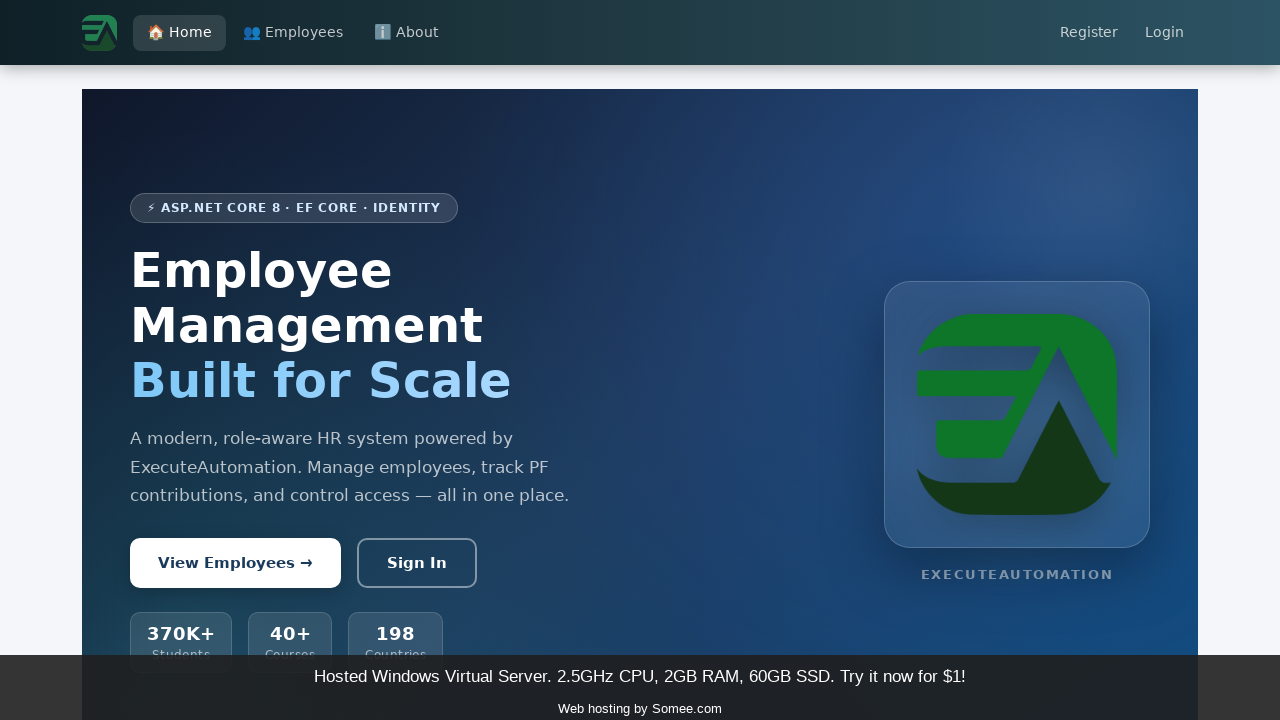

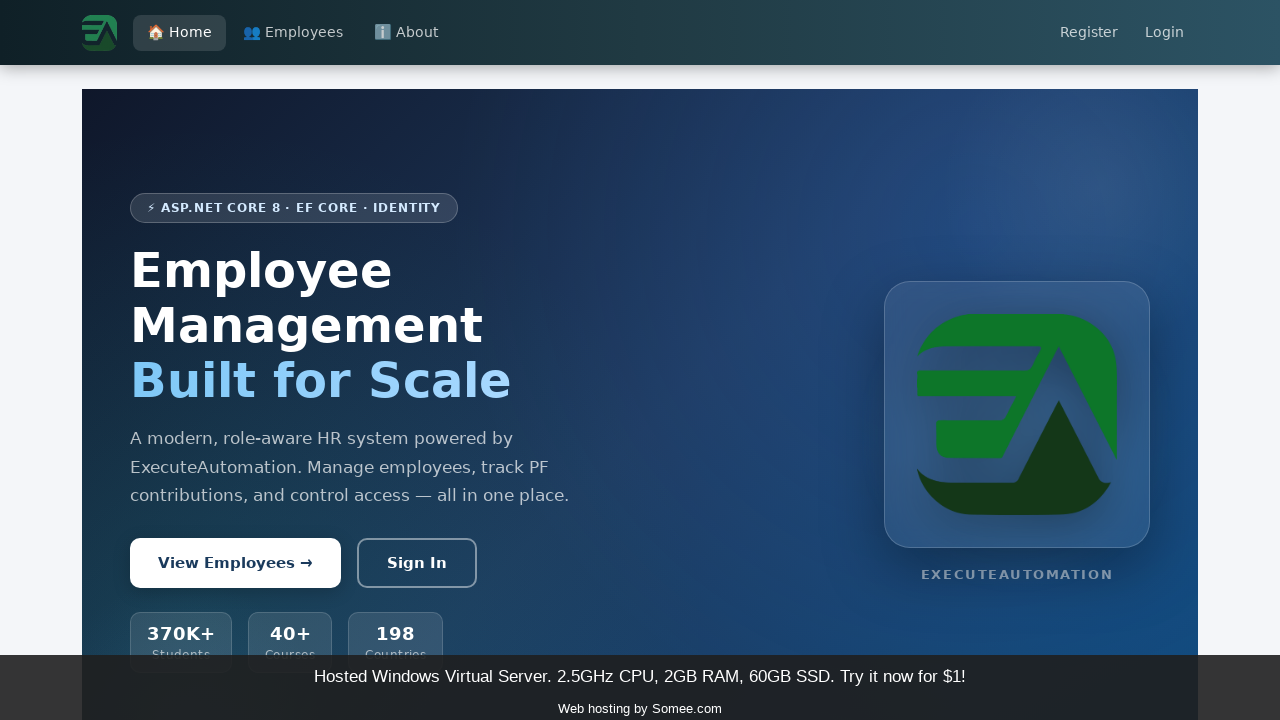